Clicks the first checkbox to toggle its state and verifies the state change

Starting URL: http://the-internet.herokuapp.com/checkboxes

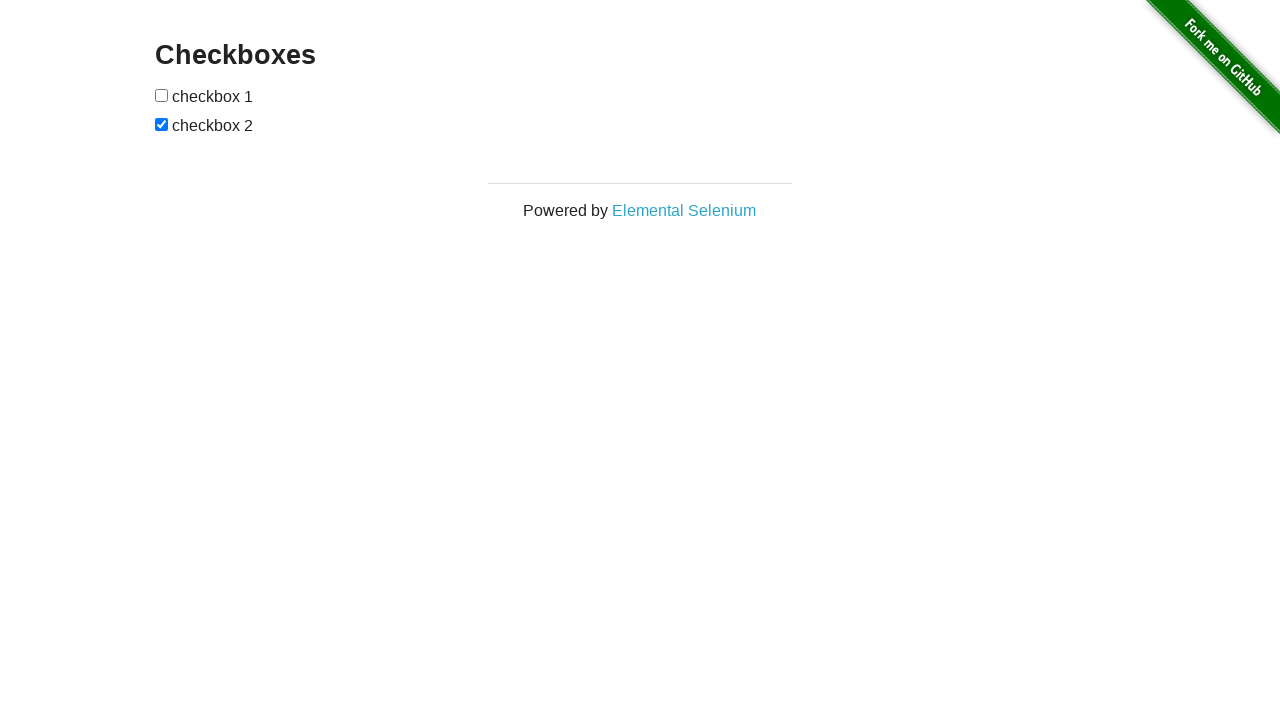

Located the first checkbox element
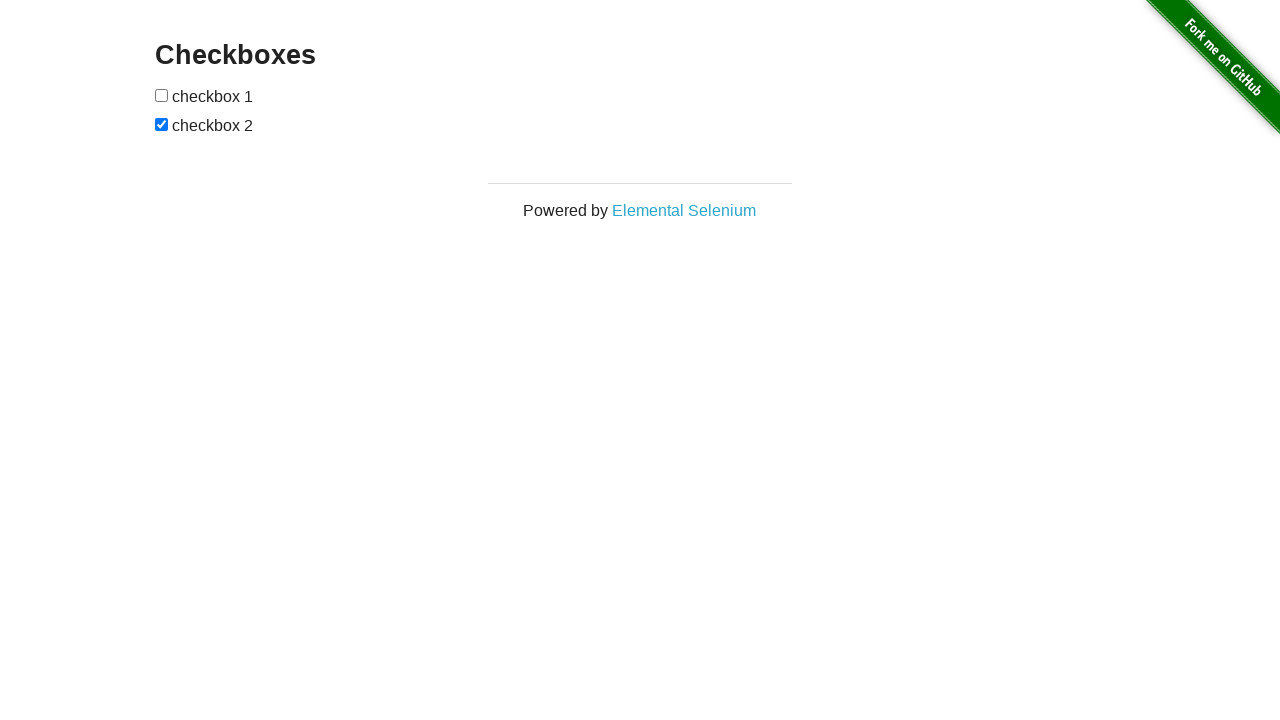

Clicked the first checkbox to toggle its state at (162, 95) on xpath=//*[@id='checkboxes']/input[1]
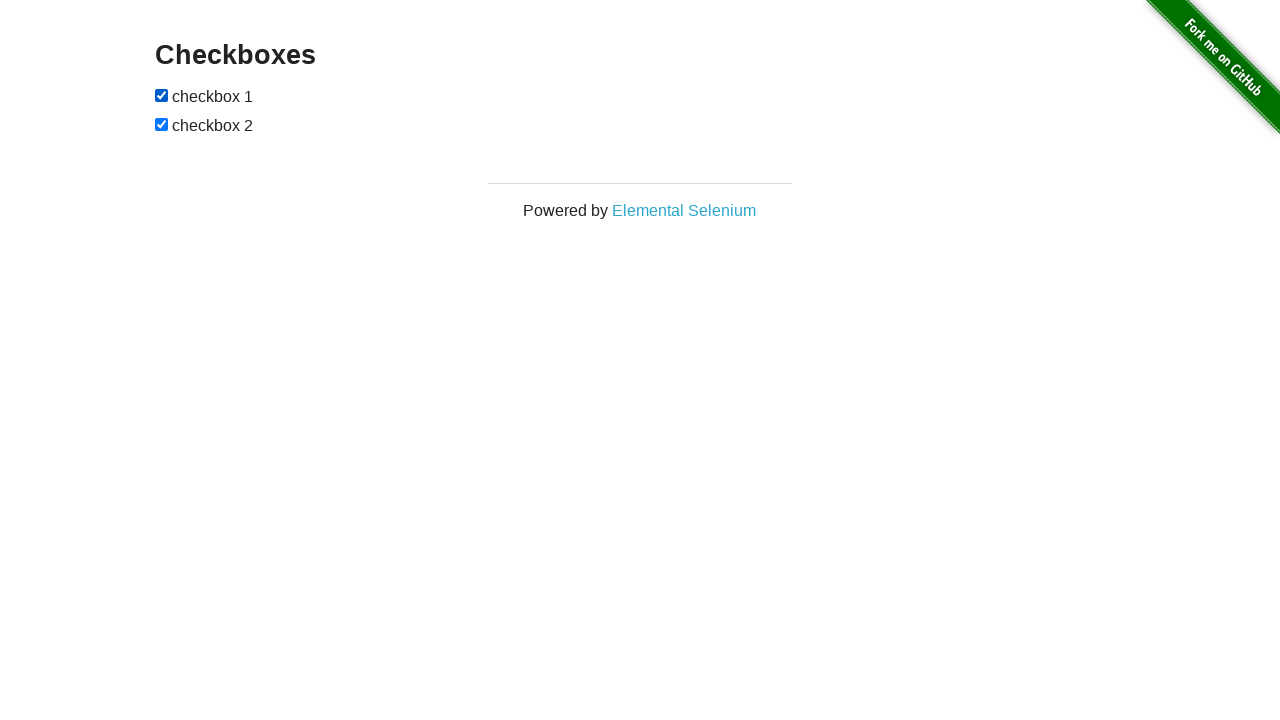

Verified the checkbox state
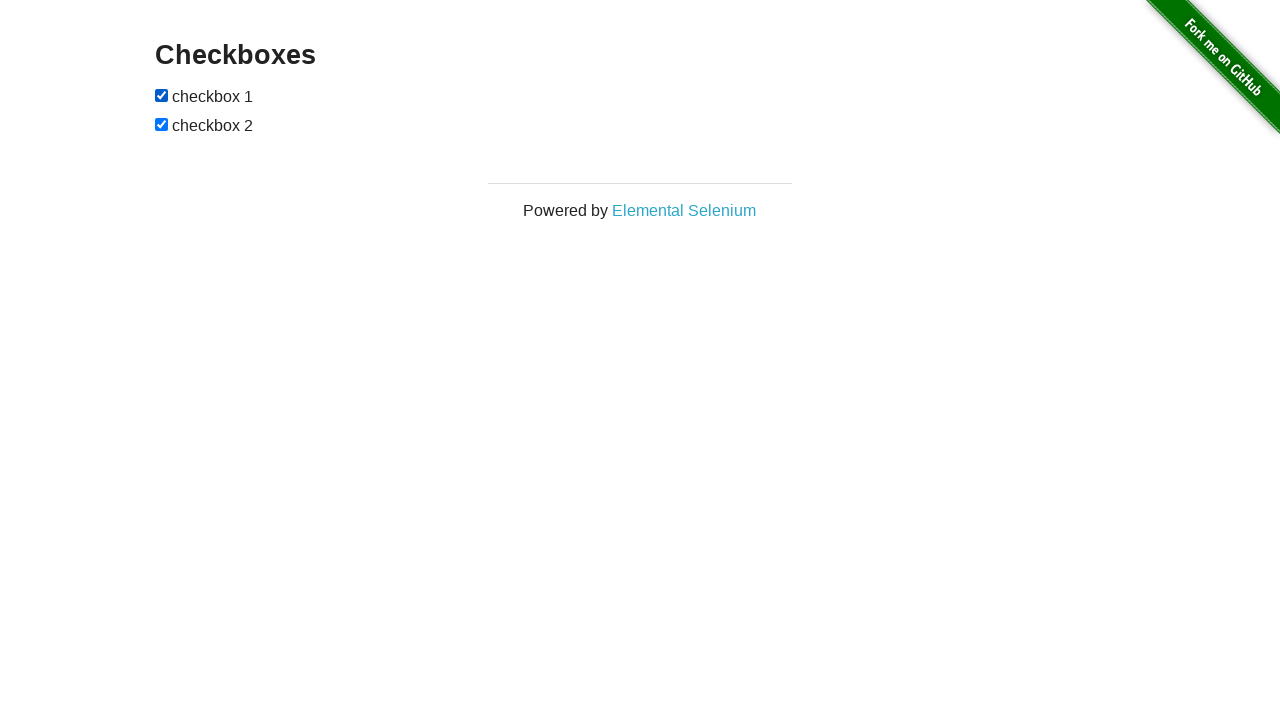

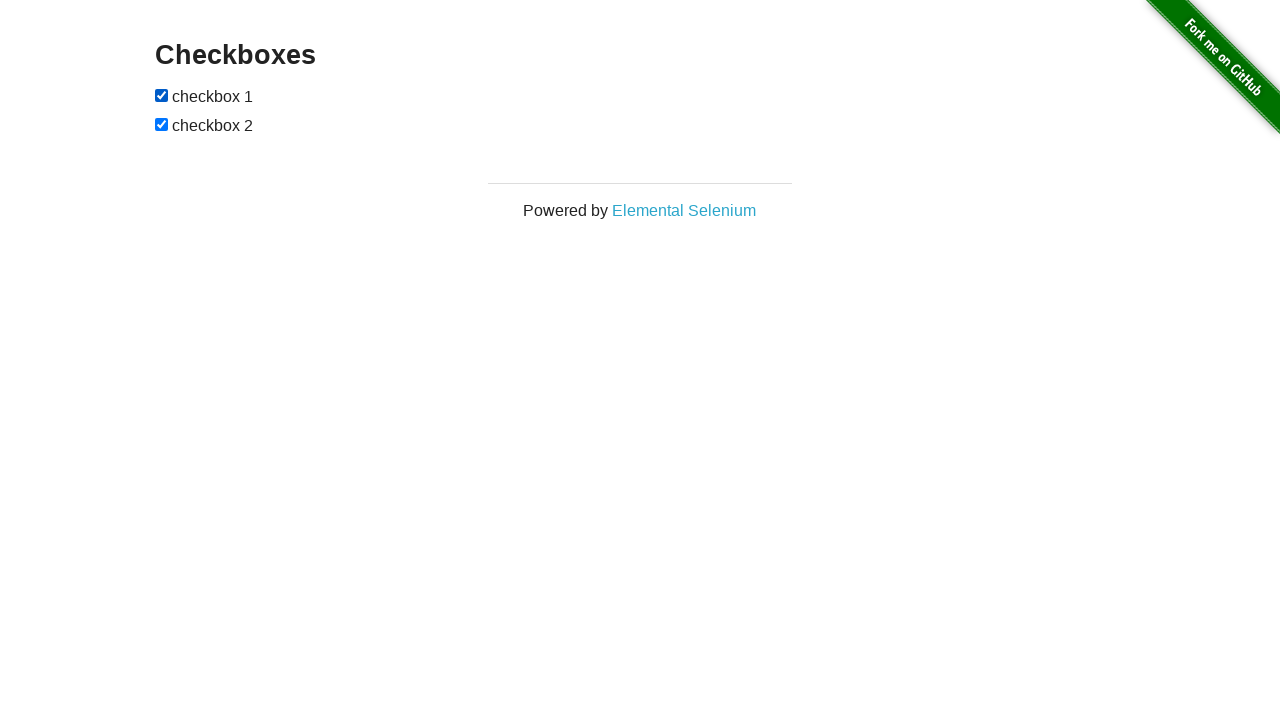